Tests file download functionality by clicking on a file link and saving it using a download event handler

Starting URL: https://the-internet.herokuapp.com/download

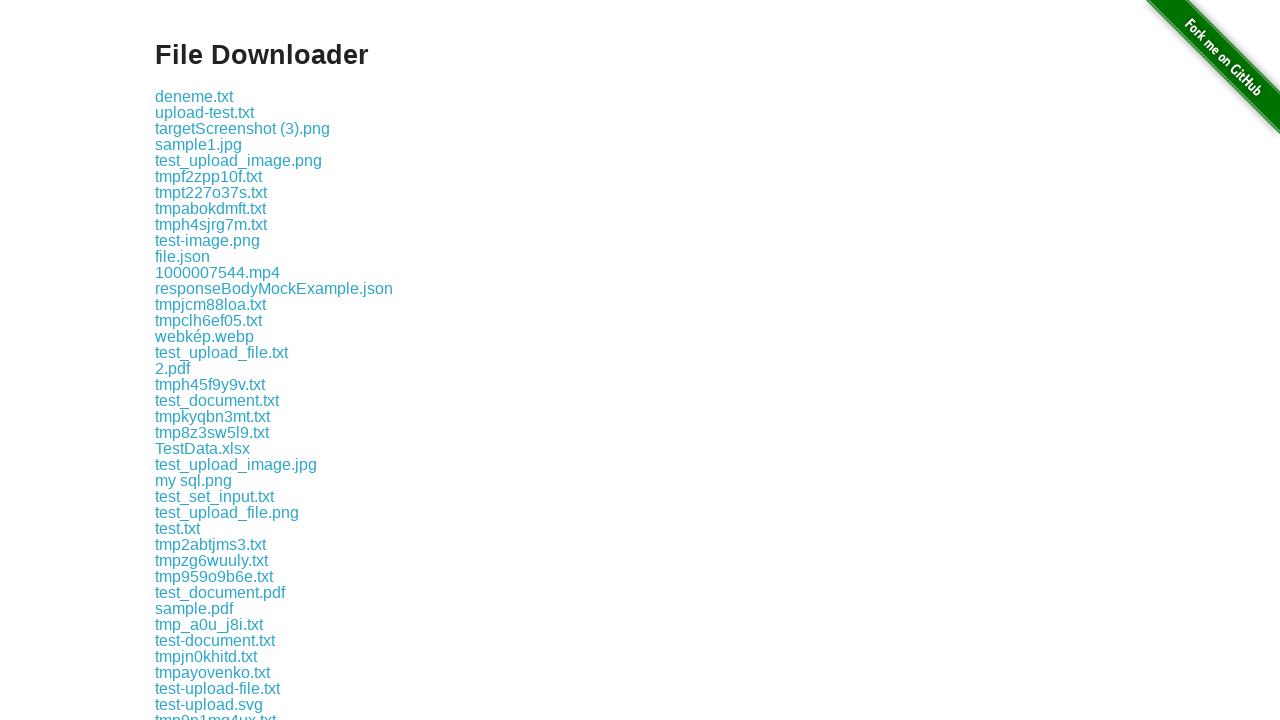

Set up download event handler to save files to downloads directory
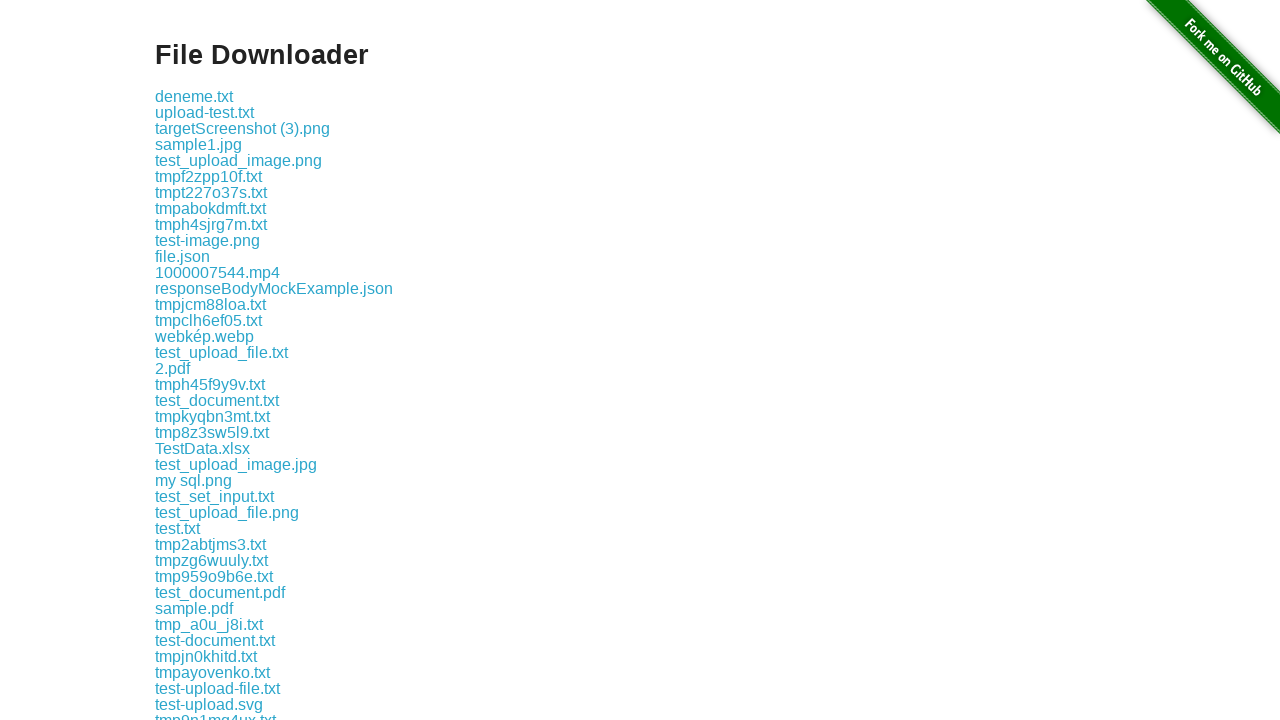

Clicked on 'some-file.txt' link to trigger download at (198, 360) on internal:text="some-file.txt"i
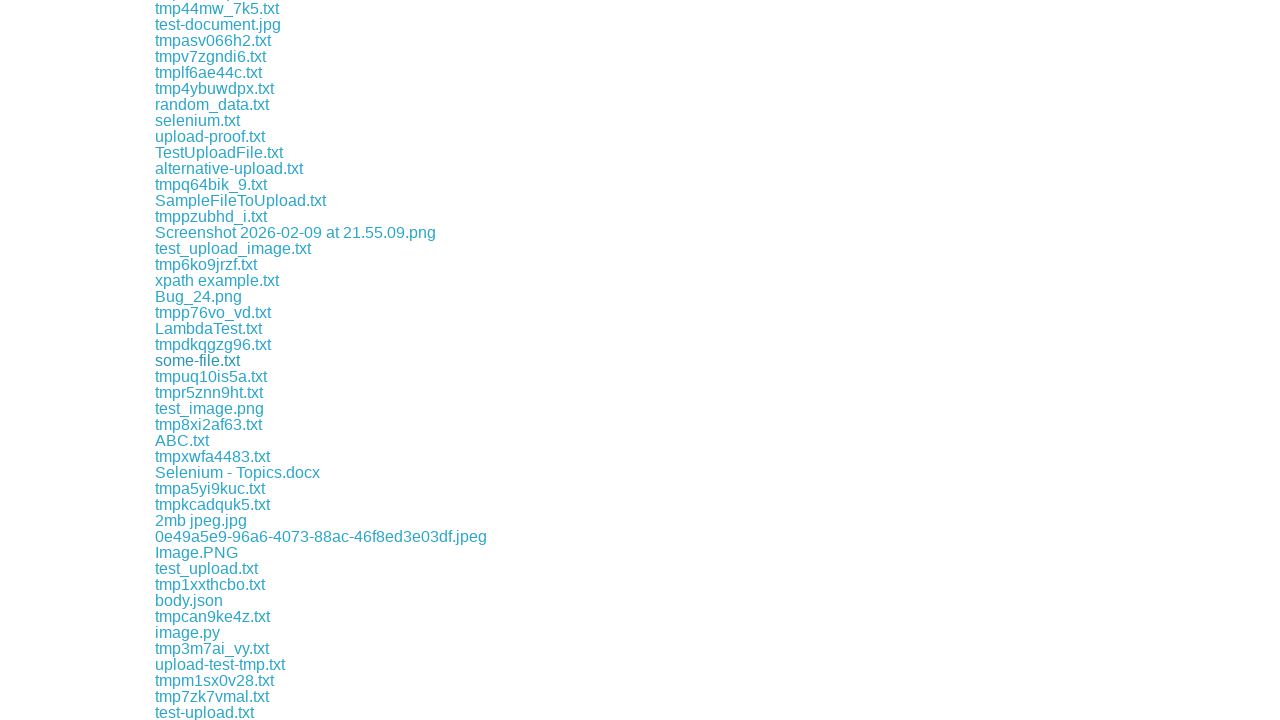

Waited for download to complete
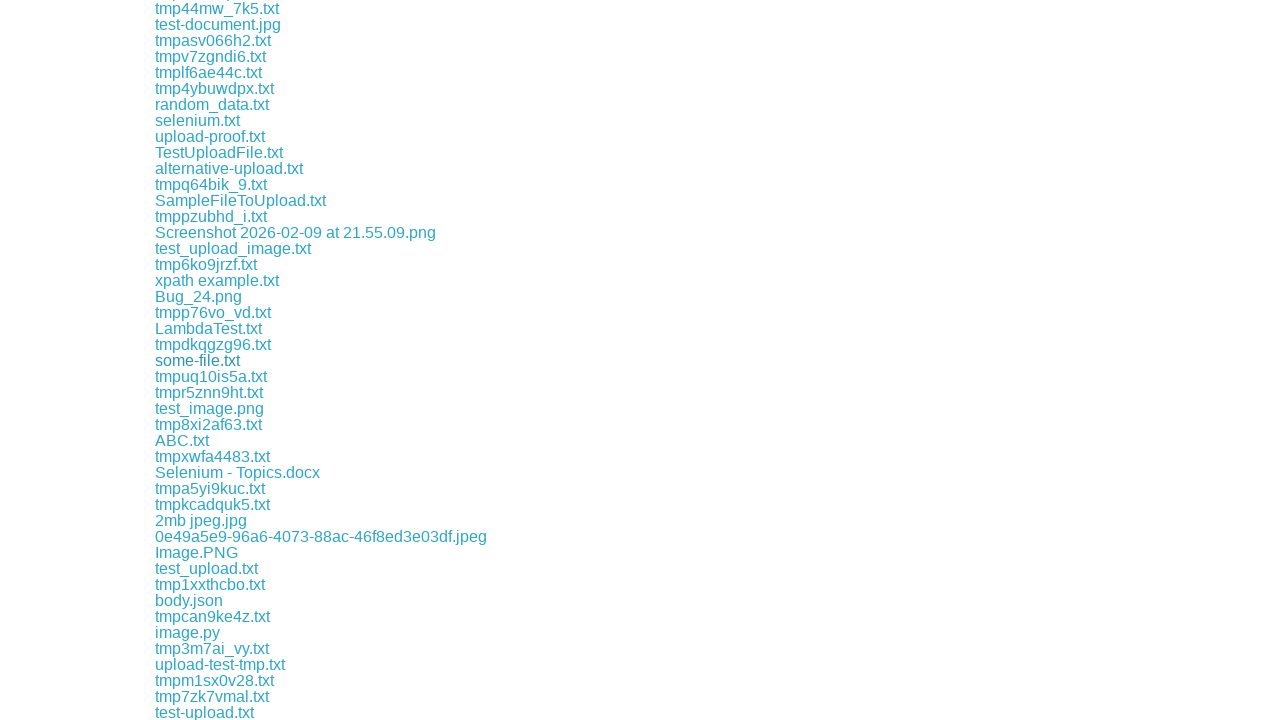

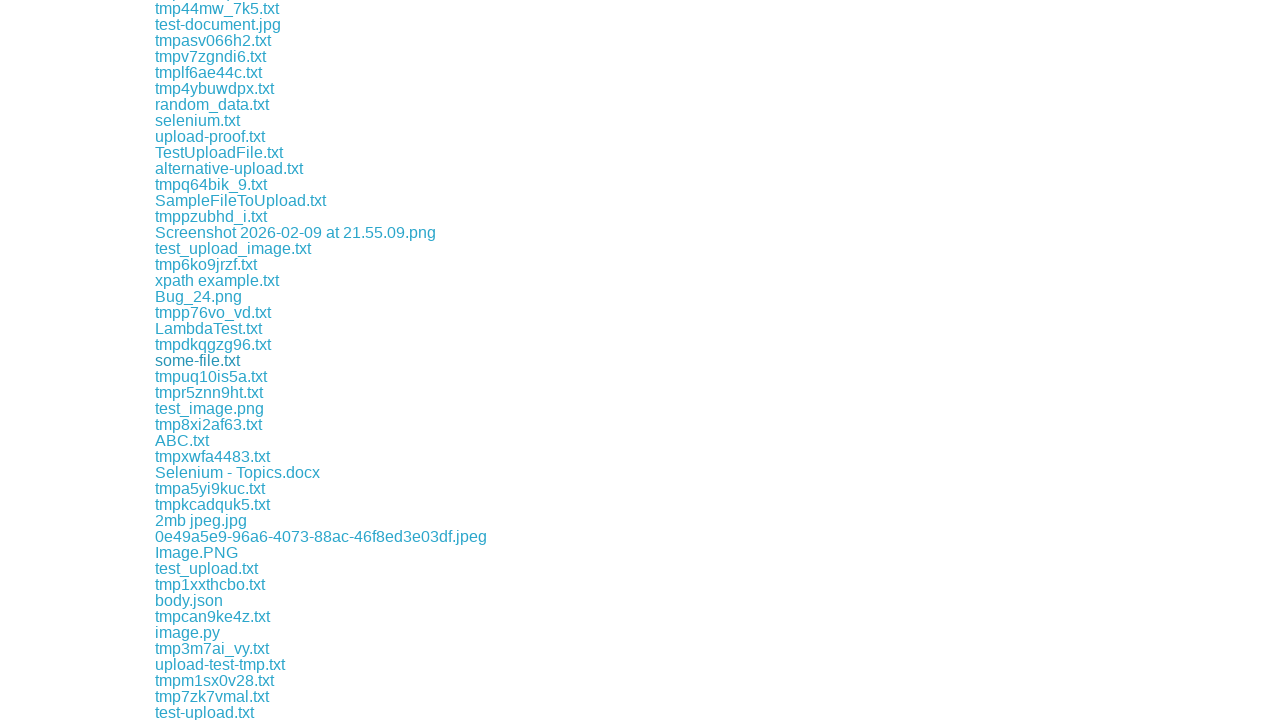